Tests filling a form inside the second iframe including login, password, continent selection, and radio button selection

Starting URL: https://seleniumui.moderntester.pl/iframes.php

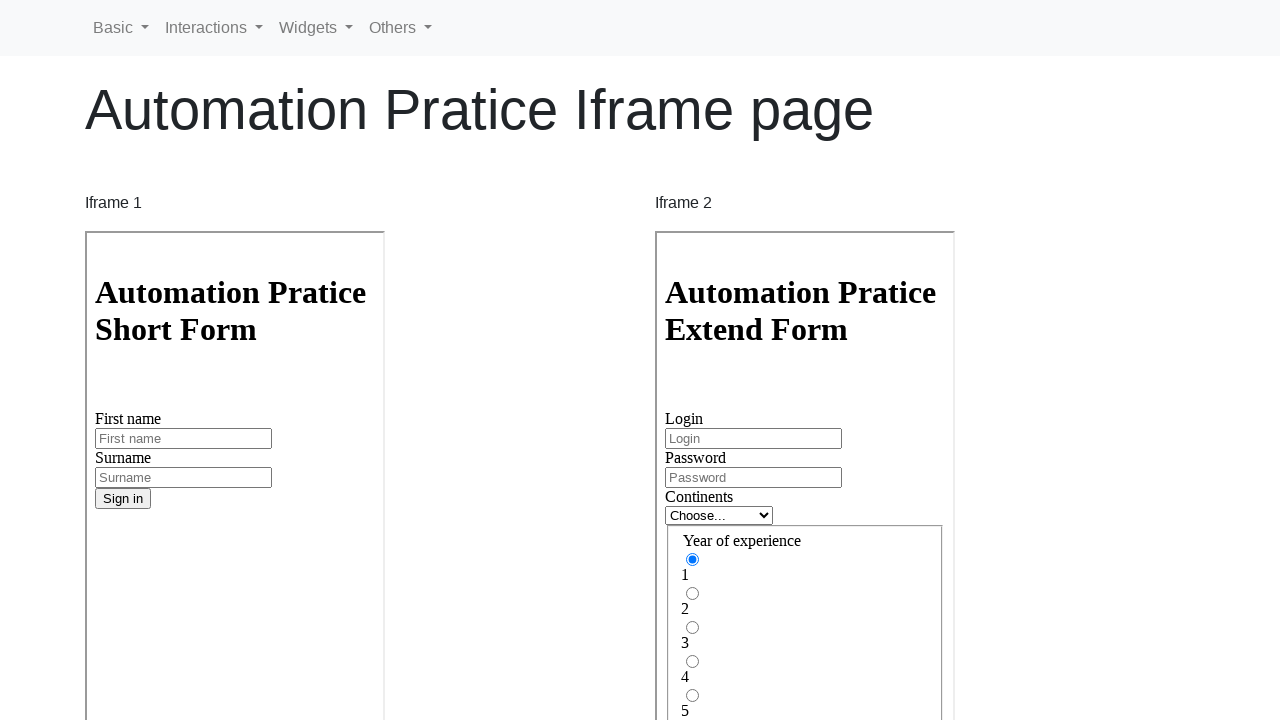

Located second iframe with name 'iframe2'
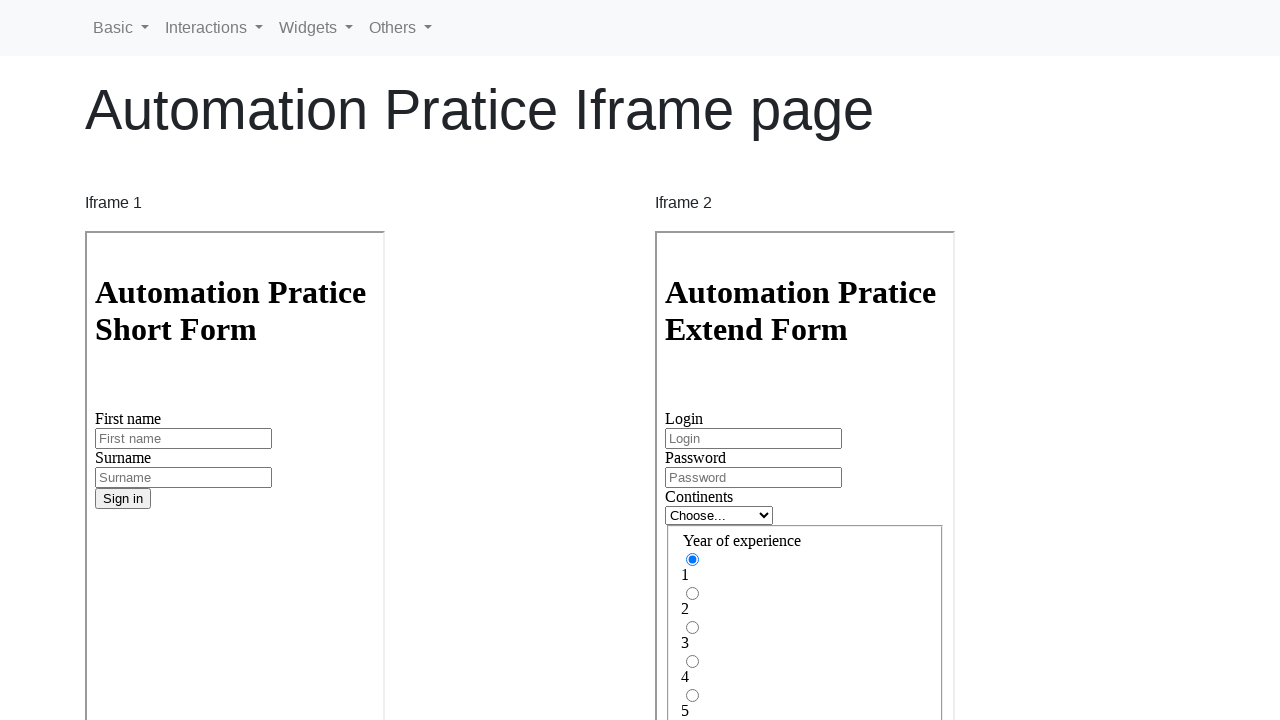

Filled login field with 'tom' on iframe[name='iframe2'] >> internal:control=enter-frame >> #inputLogin
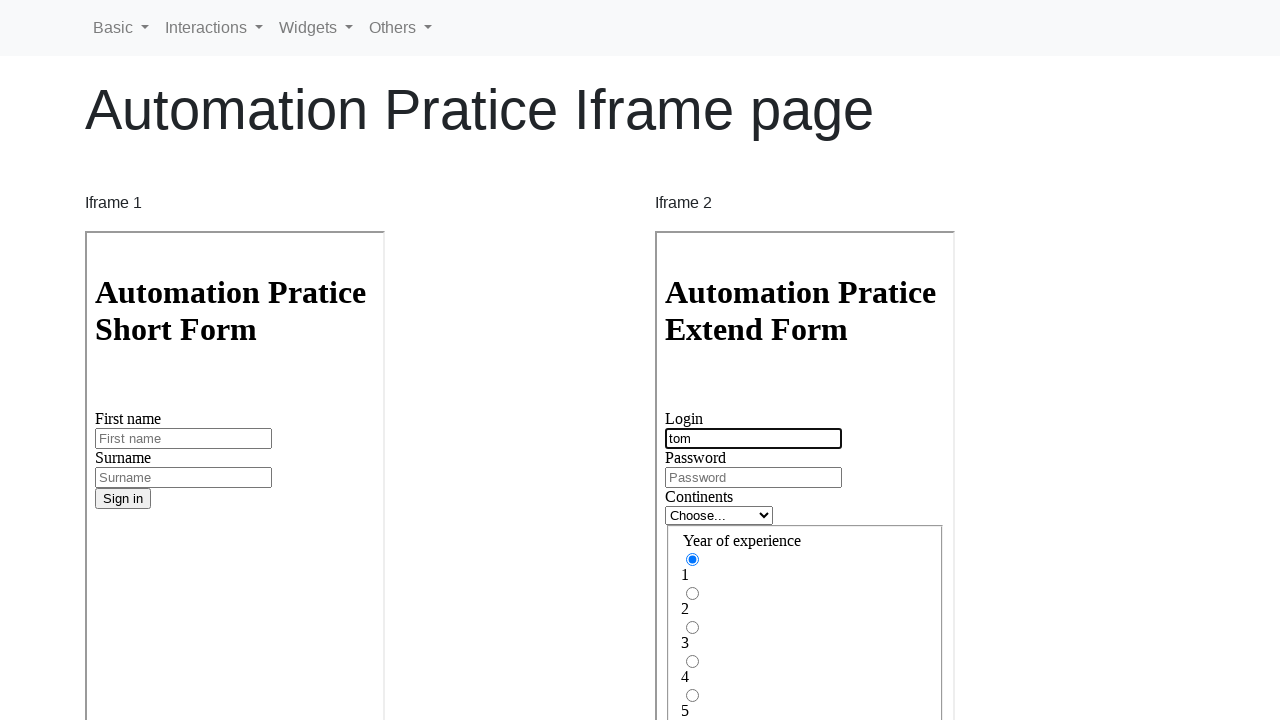

Filled password field with 'tom1234' on iframe[name='iframe2'] >> internal:control=enter-frame >> #inputPassword
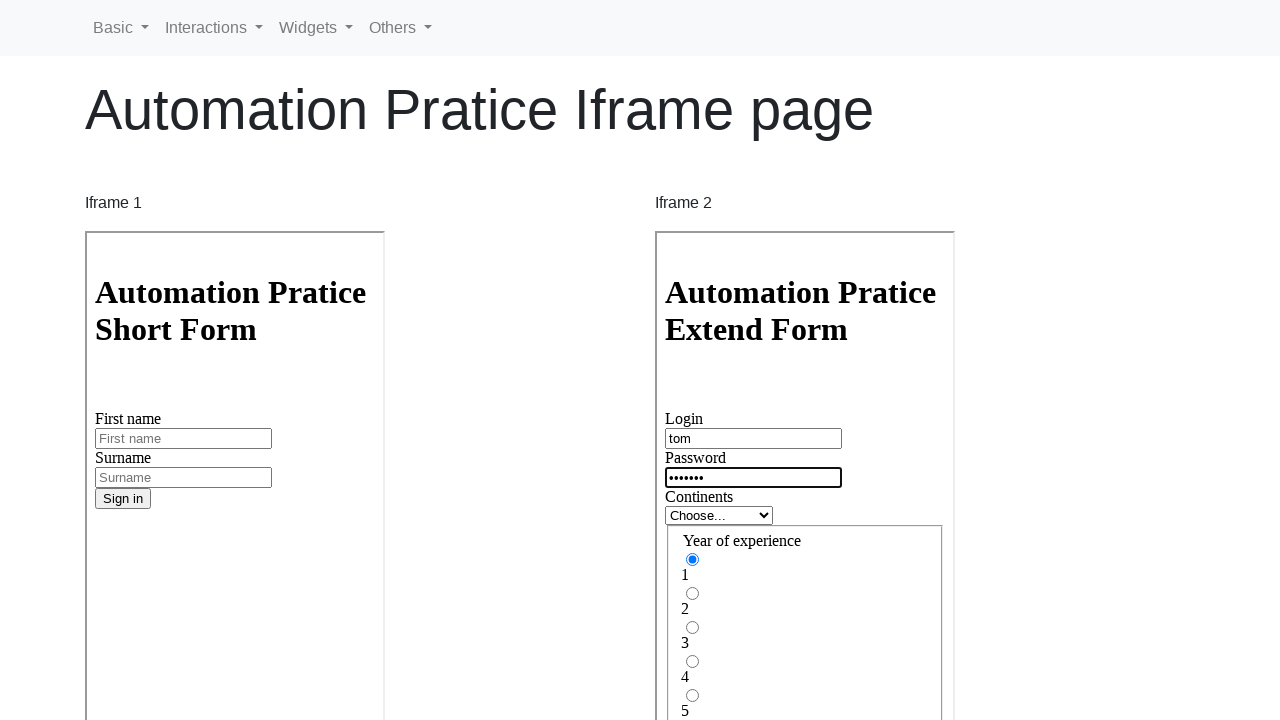

Selected 'Europe' from continent dropdown on iframe[name='iframe2'] >> internal:control=enter-frame >> #inlineFormCustomSelec
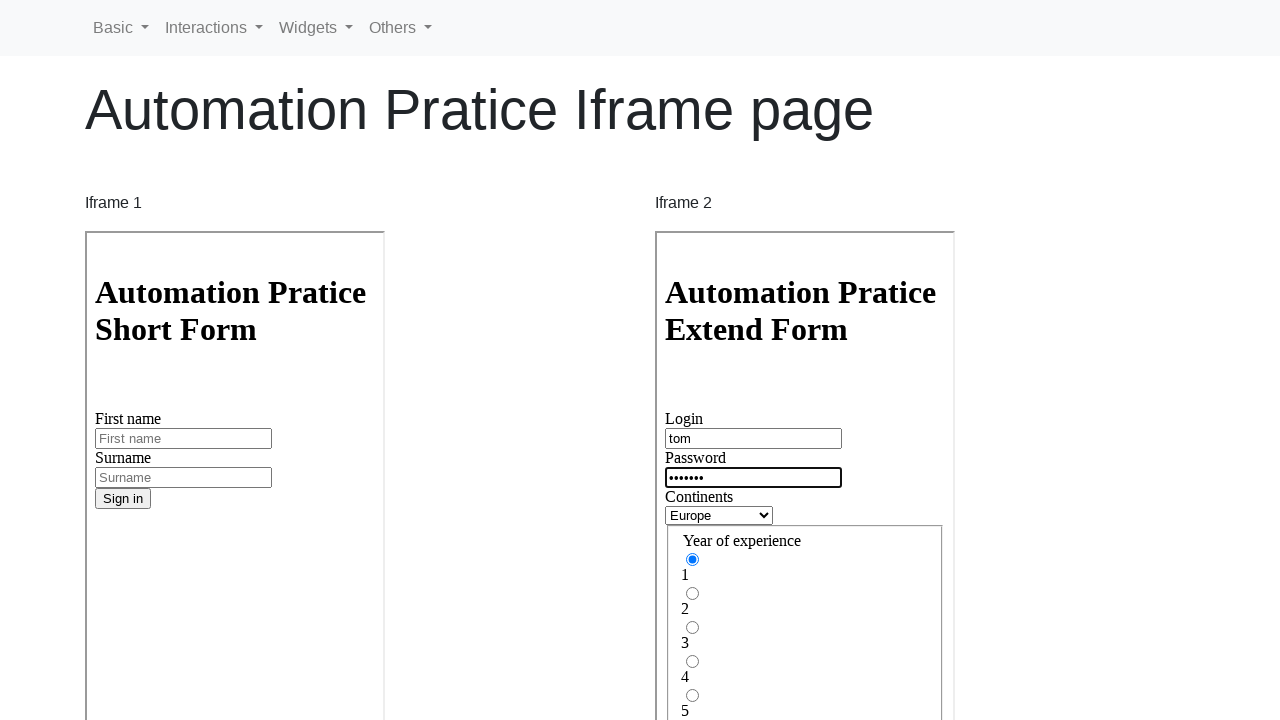

Selected a random profession radio button at (692, 476) on iframe[name='iframe2'] >> internal:control=enter-frame >> input[name='gridRadios
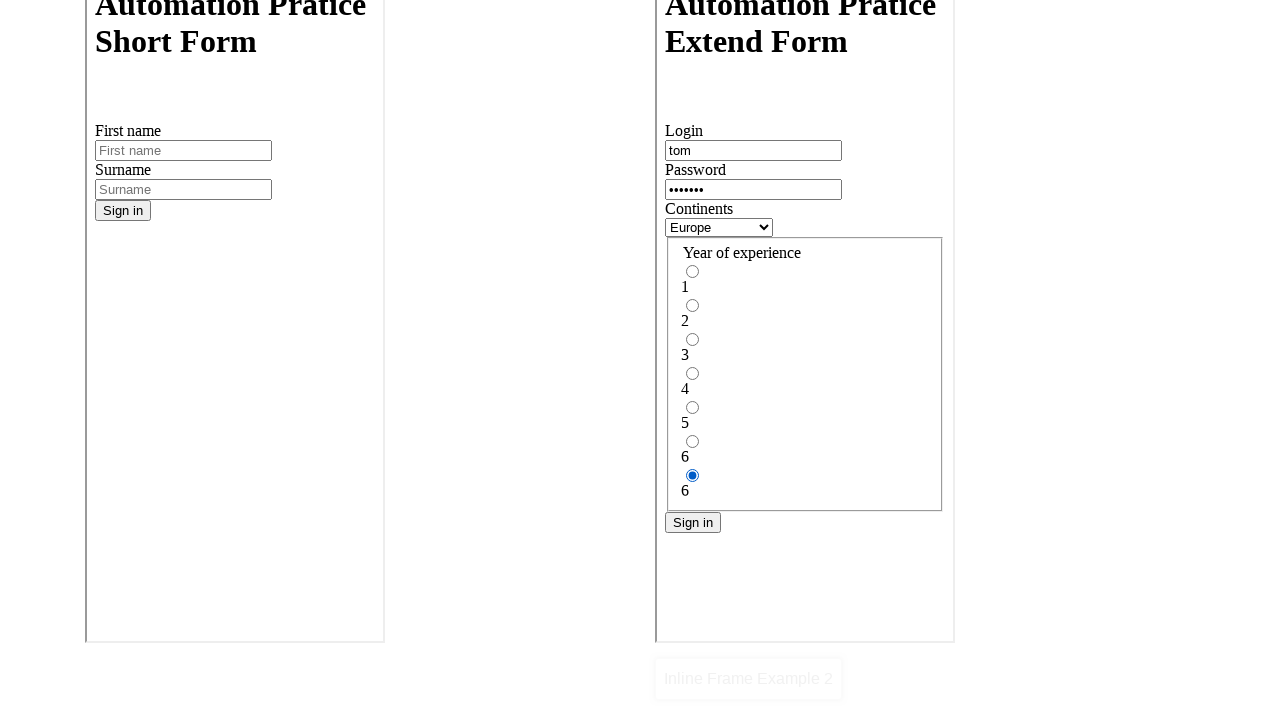

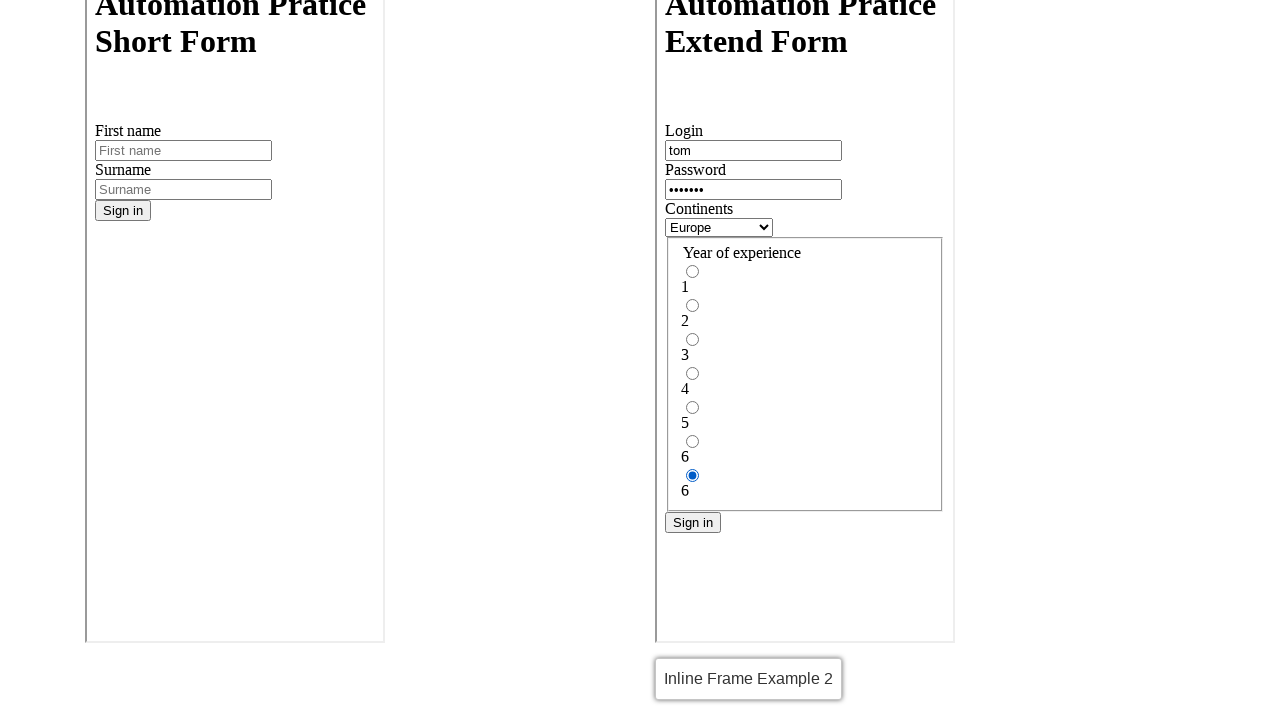